Tests right-click context menu functionality on a sidebar navigation element

Starting URL: https://www.selenium.dev/documentation/en/

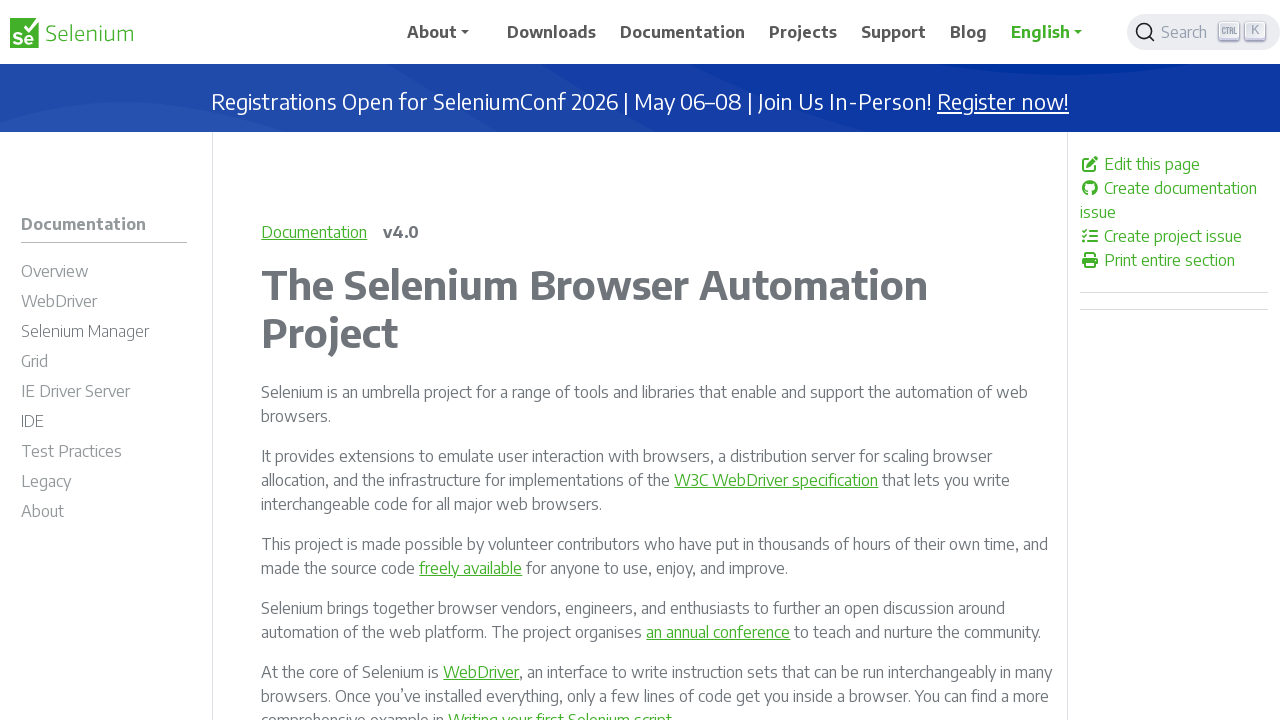

Navigated to Selenium documentation homepage
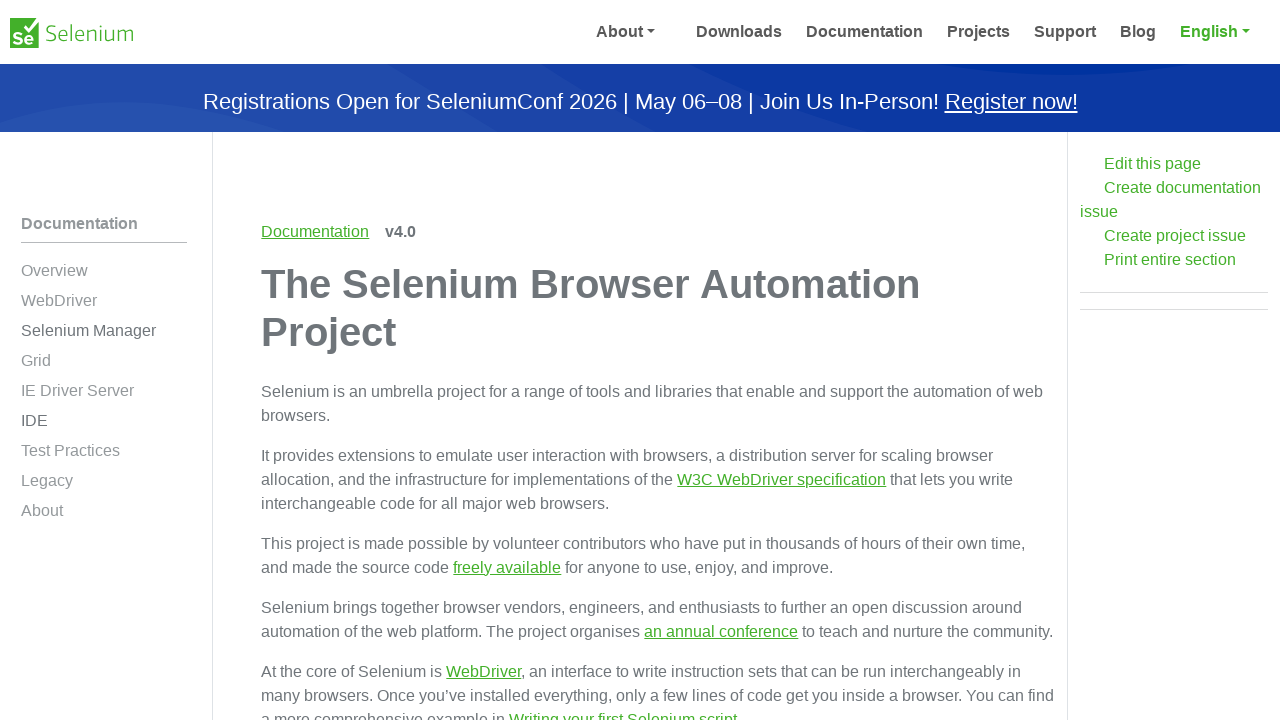

Right-clicked on active sidebar navigation element to open context menu at (84, 224) on .td-sidebar-nav-active-item
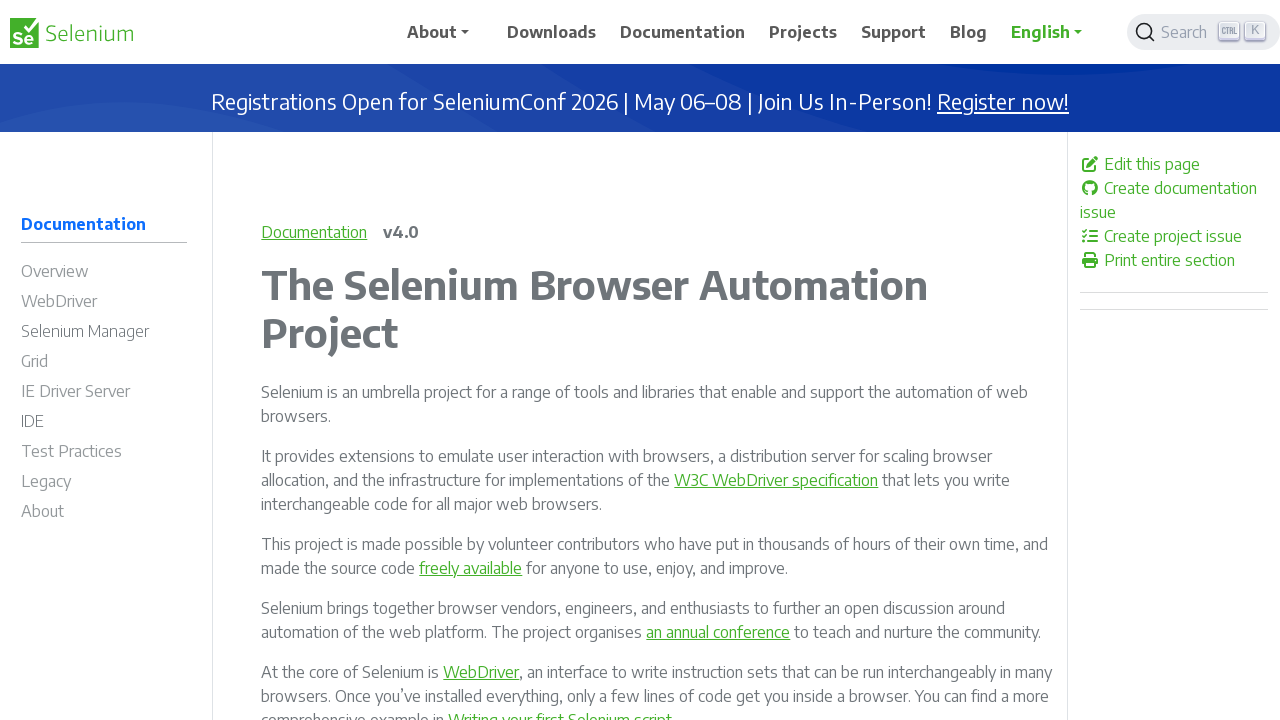

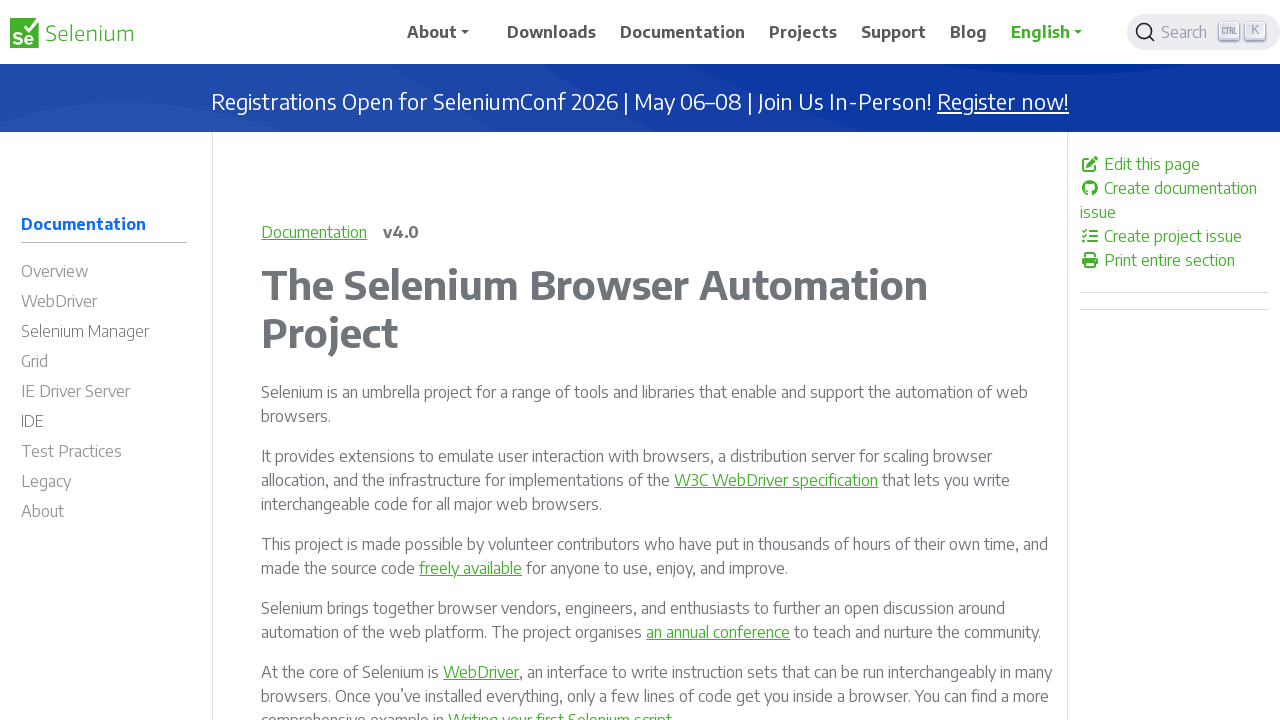